Tests a math challenge form by extracting a value from an image attribute, calculating a logarithmic function, filling in the answer, checking a checkbox, selecting a radio button, and submitting the form.

Starting URL: http://suninjuly.github.io/get_attribute.html

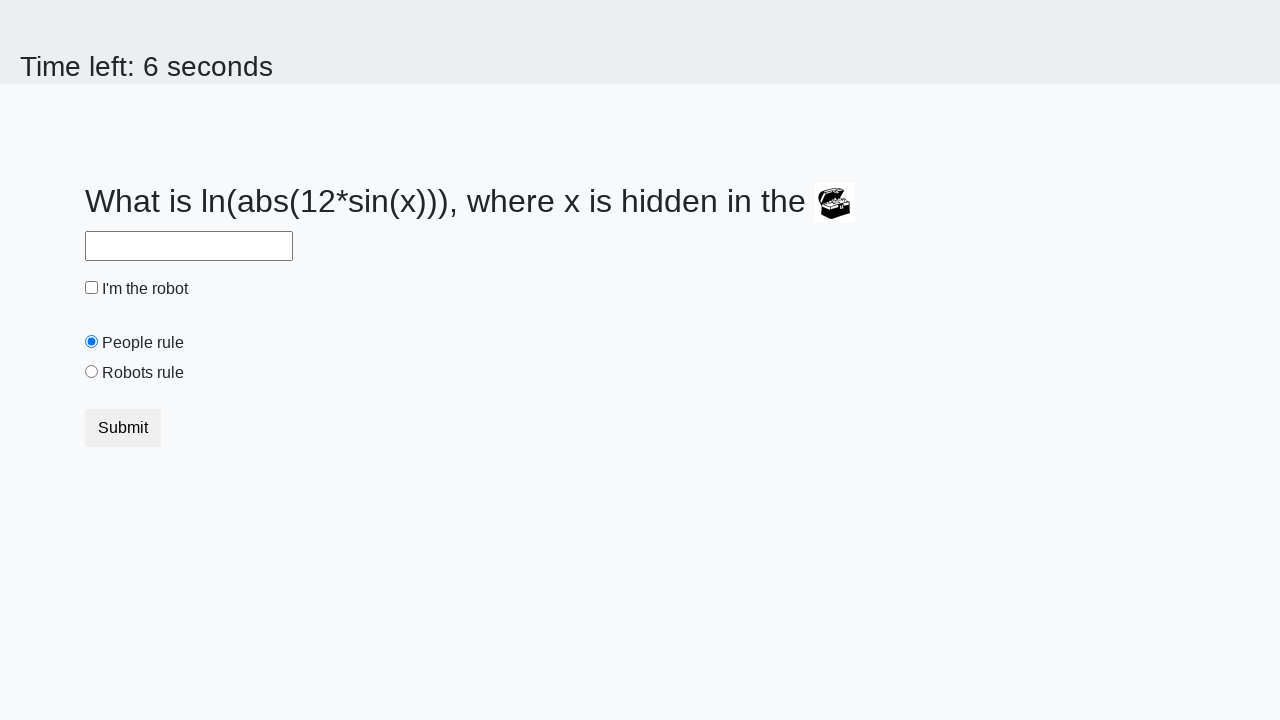

Located treasure image element
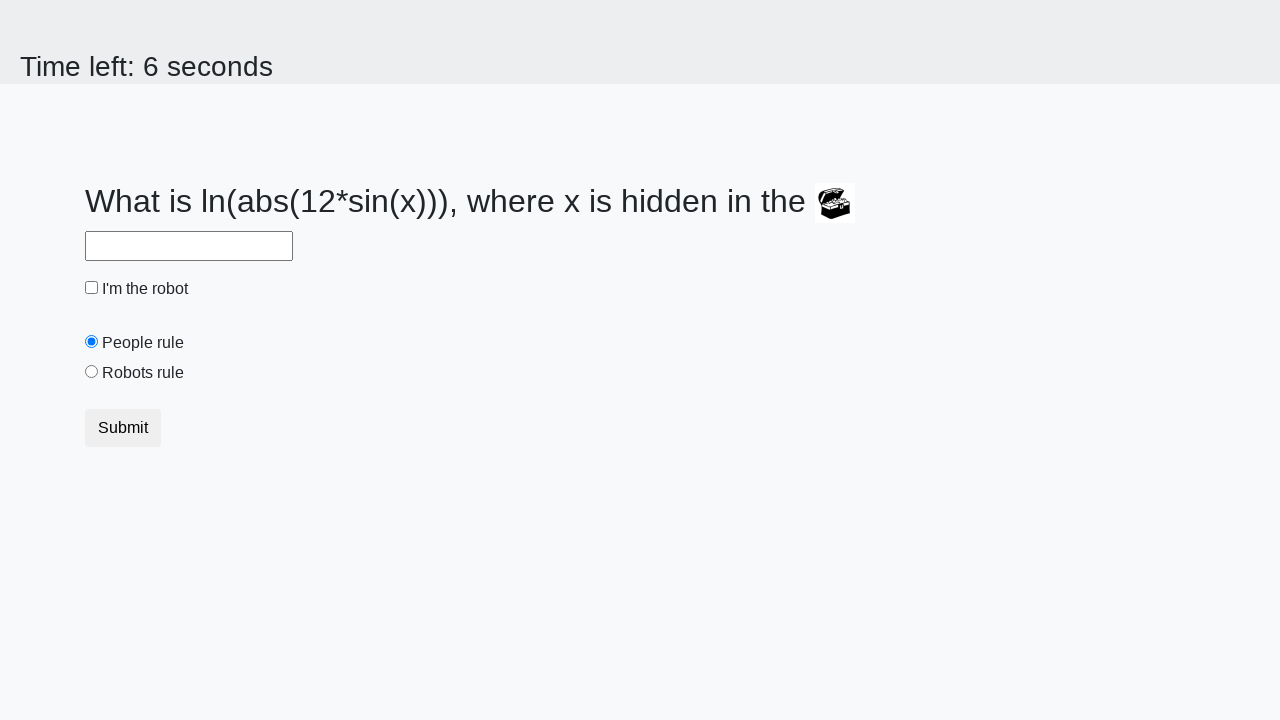

Extracted valuex attribute from treasure image: 397
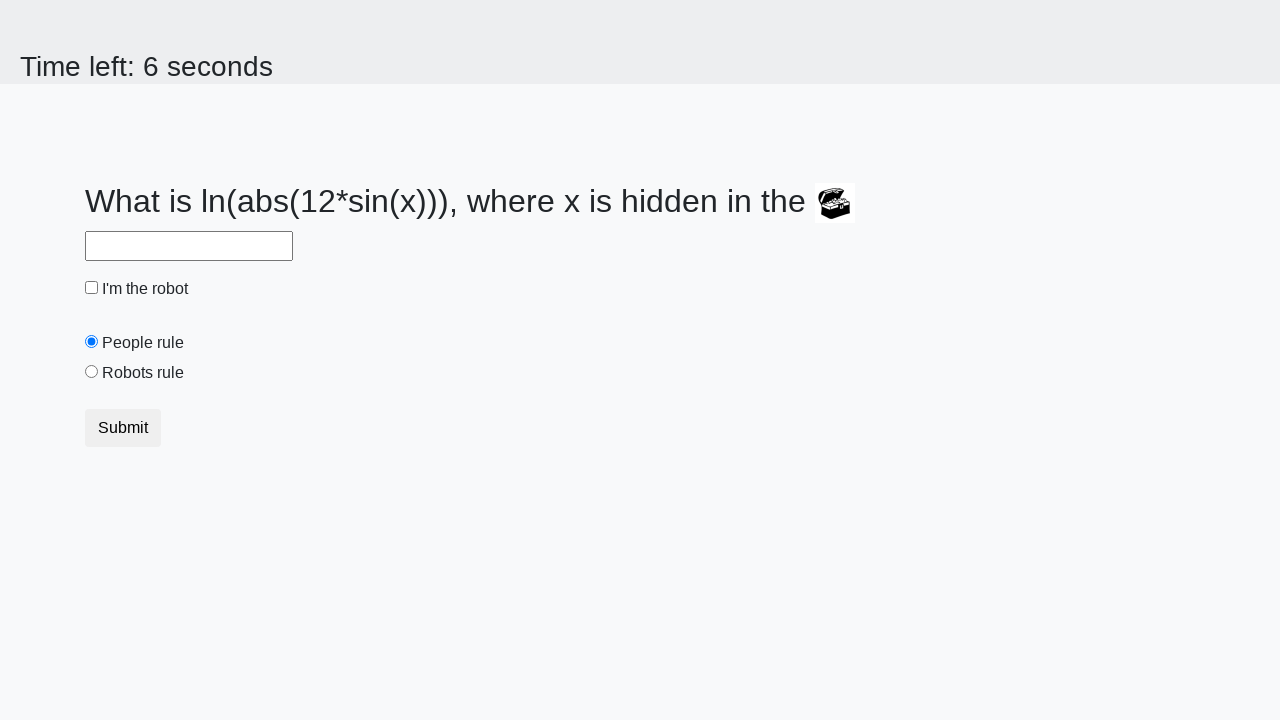

Calculated logarithmic formula result: 2.3977501038595728
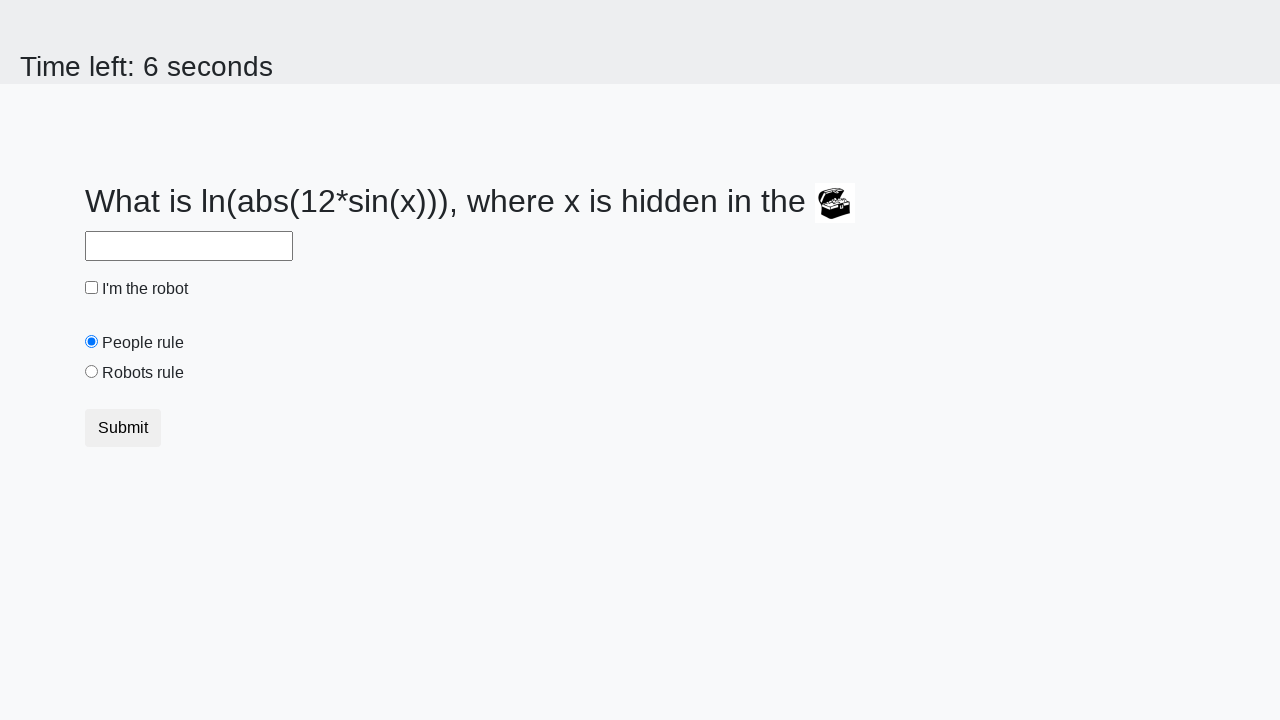

Filled answer field with calculated value: 2.3977501038595728 on #answer
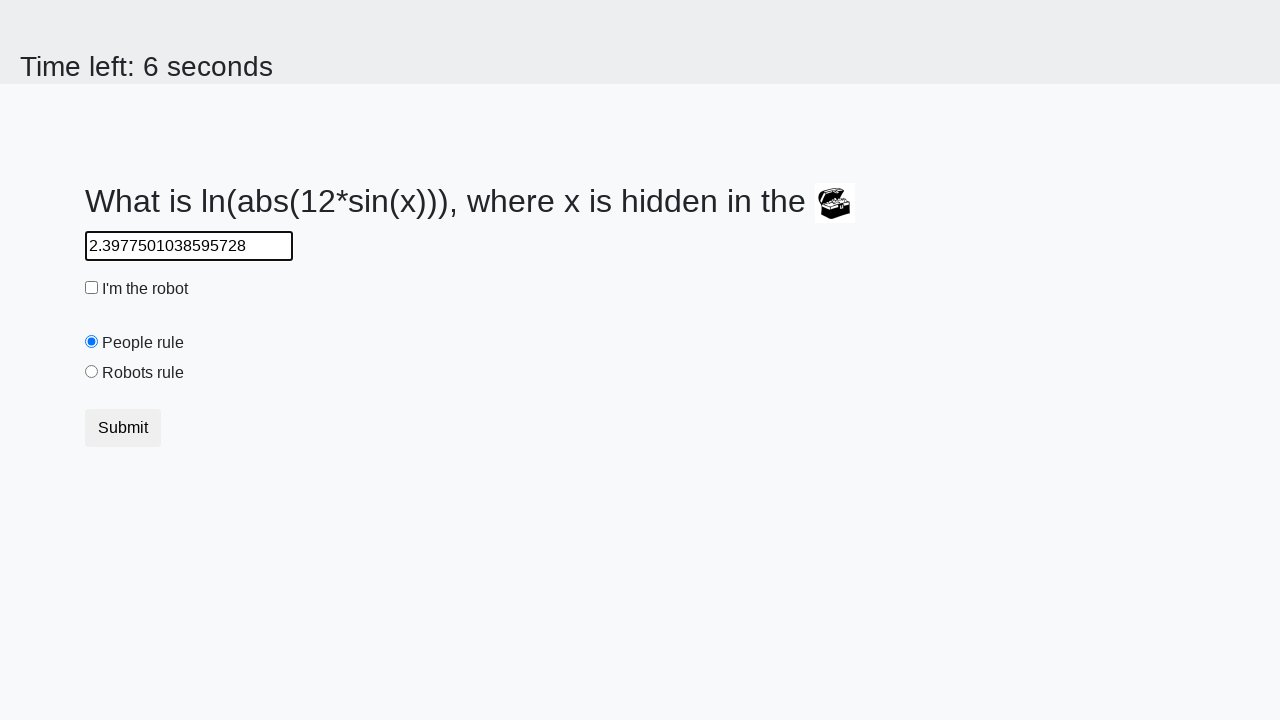

Checked 'I'm the robot' checkbox at (92, 288) on #robotCheckbox
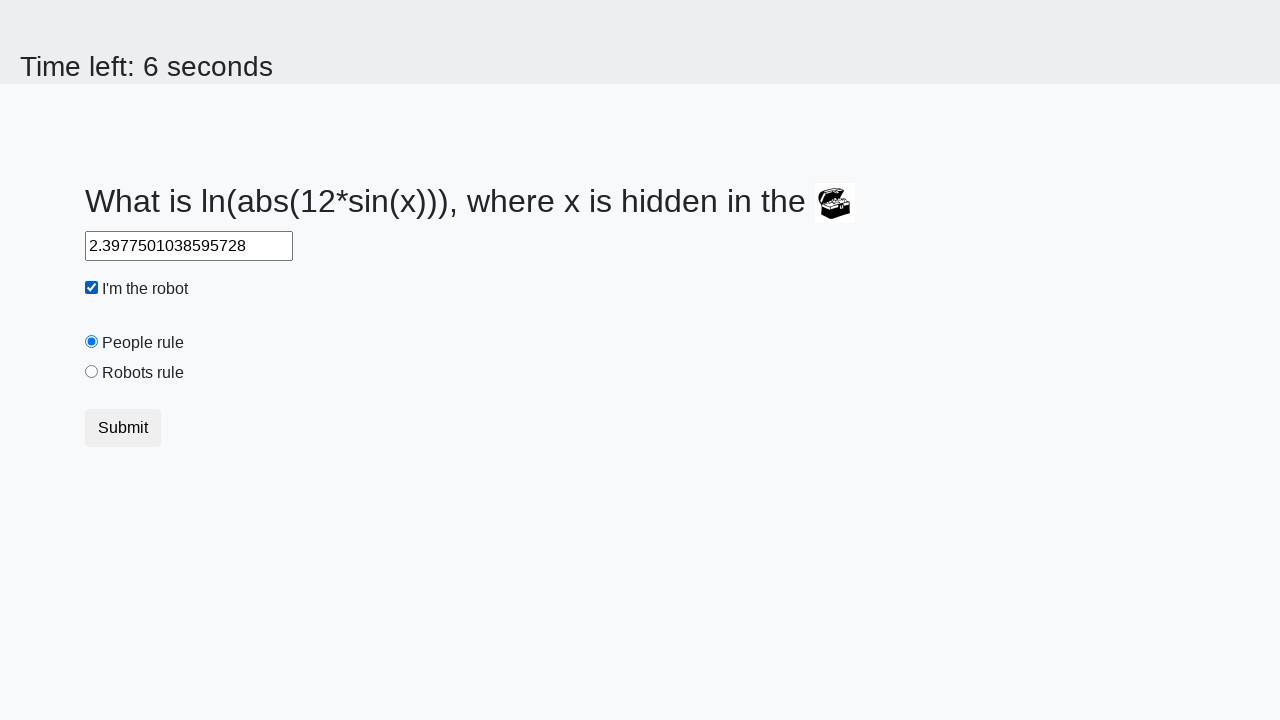

Selected 'Robots rule!' radio button at (92, 372) on #robotsRule
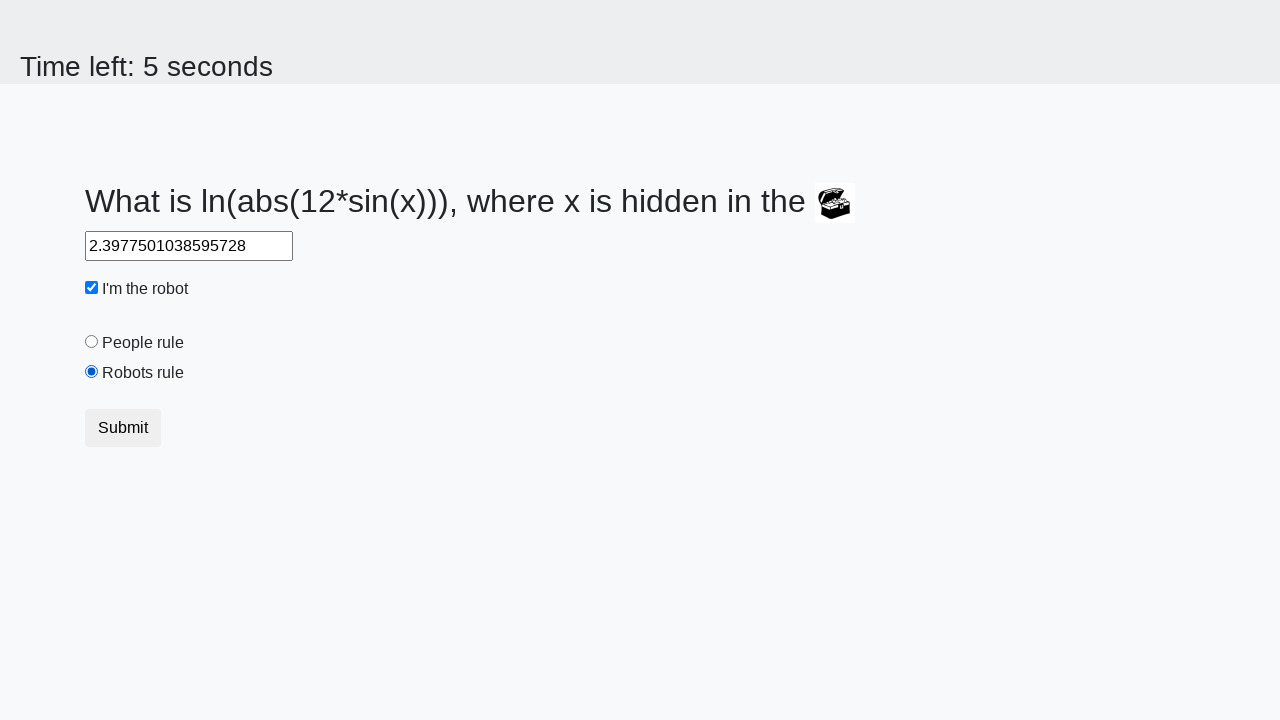

Clicked Submit button to submit form at (123, 428) on button.btn
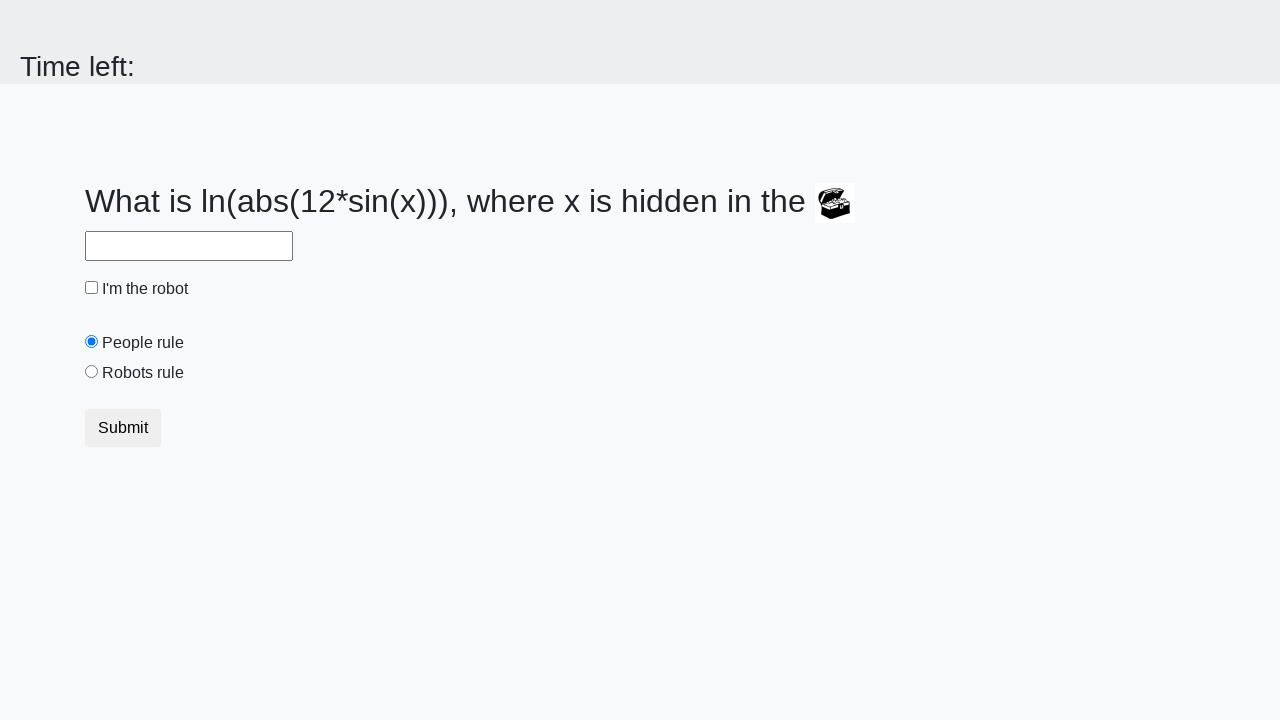

Waited for page response or alert
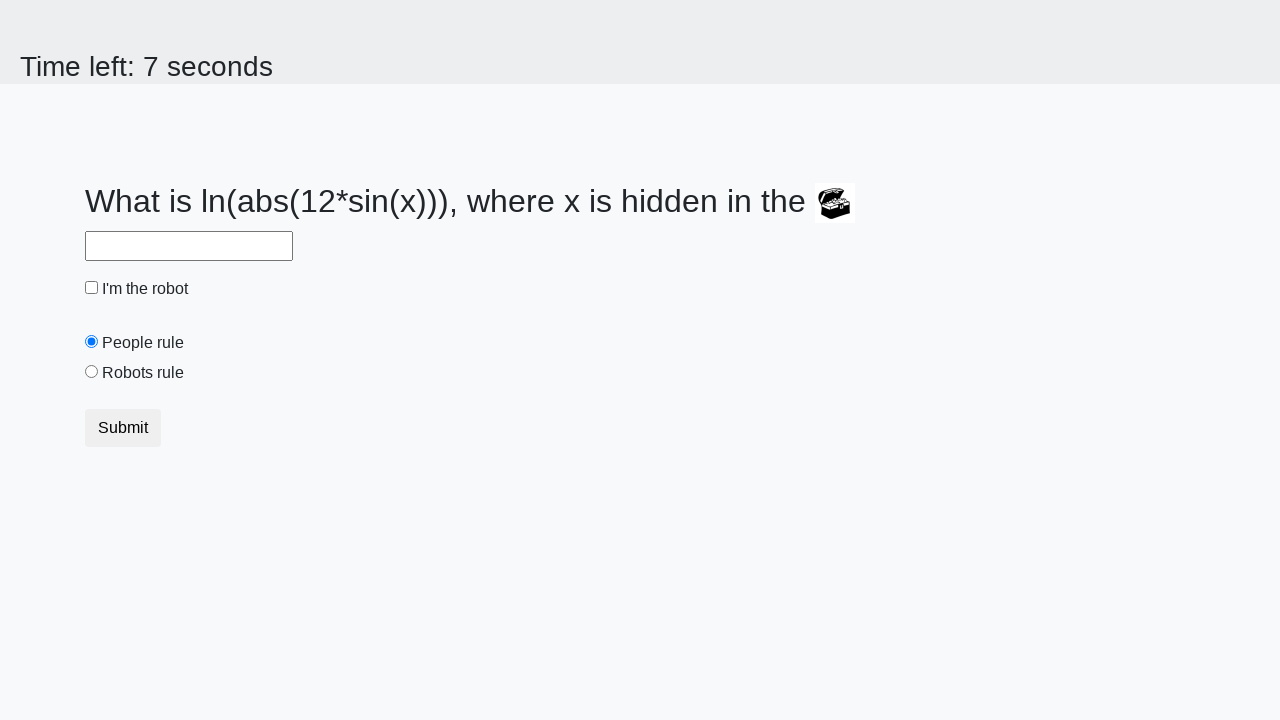

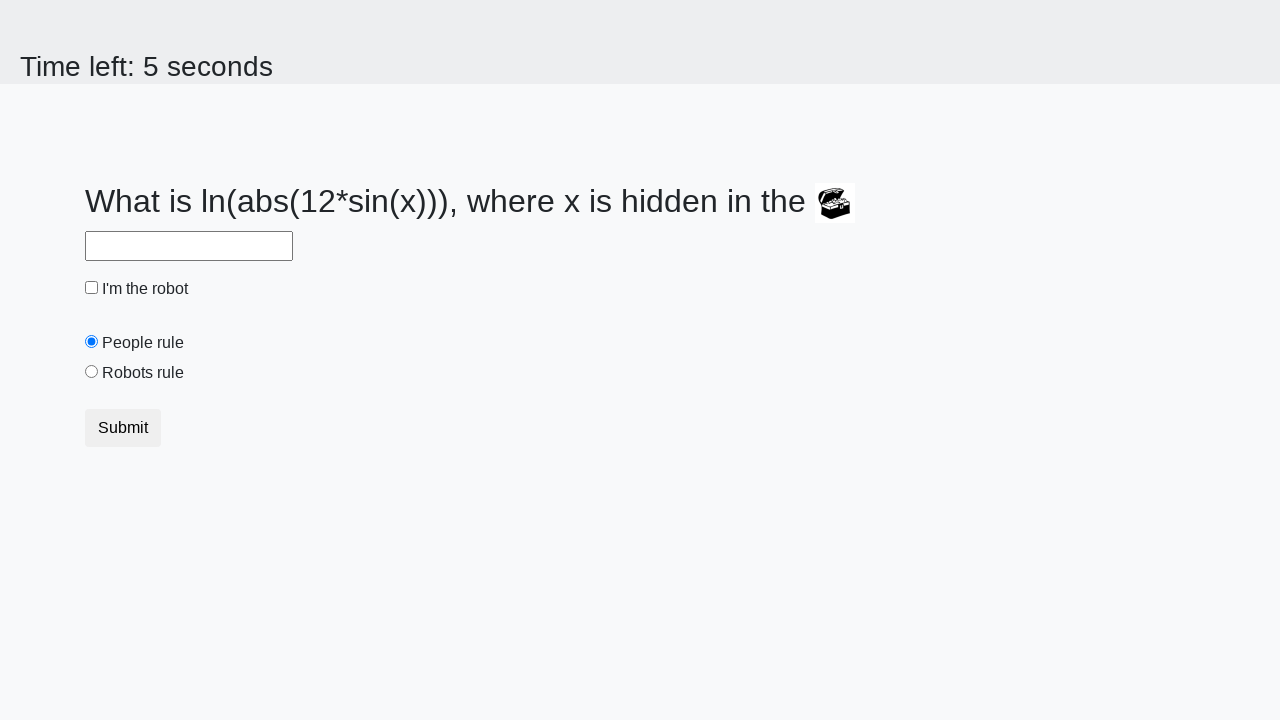